Solves a math captcha by extracting a value from an element attribute, calculating the result, and filling out a form with checkbox and radio button selections

Starting URL: http://suninjuly.github.io/get_attribute.html

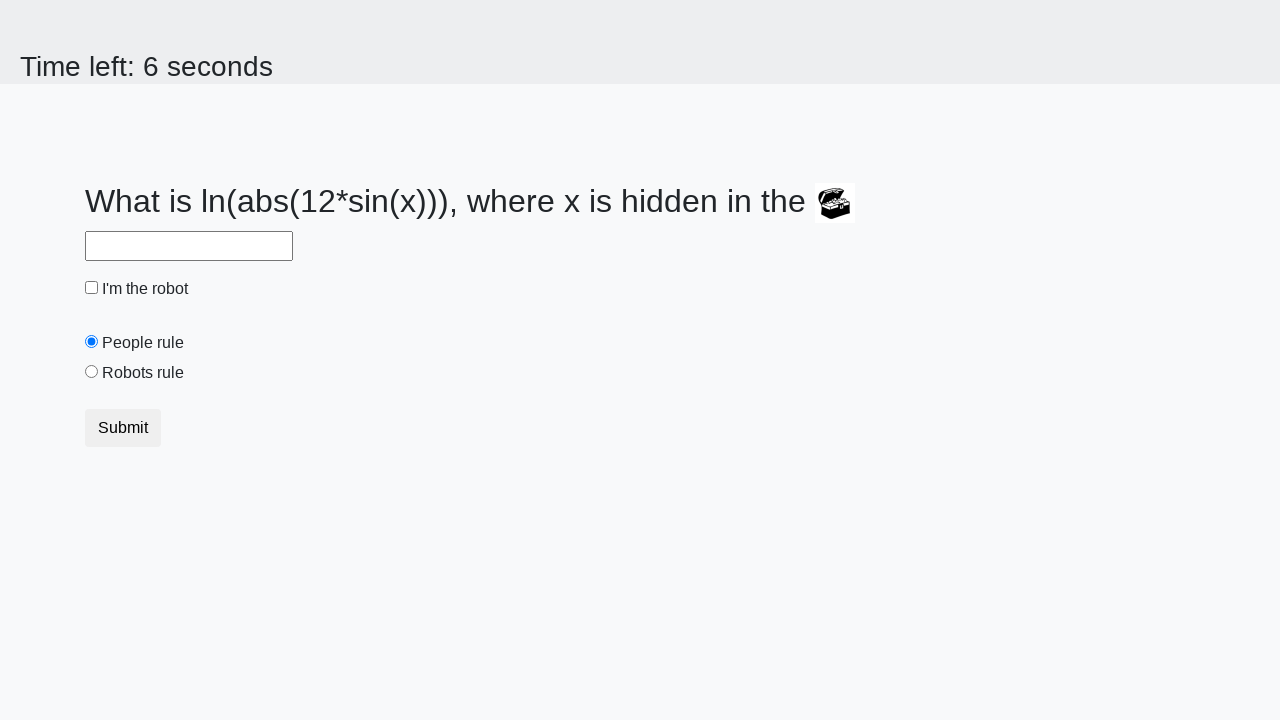

Located treasure chest element
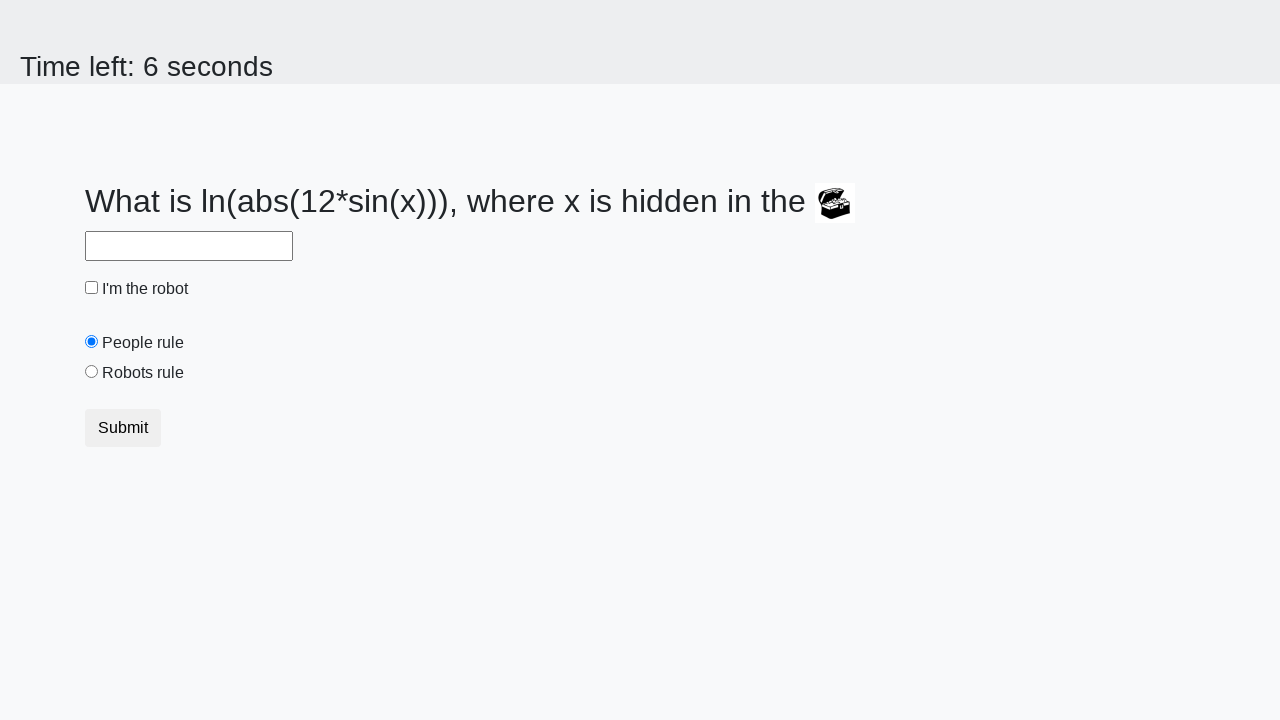

Extracted valuex attribute from treasure chest: 955
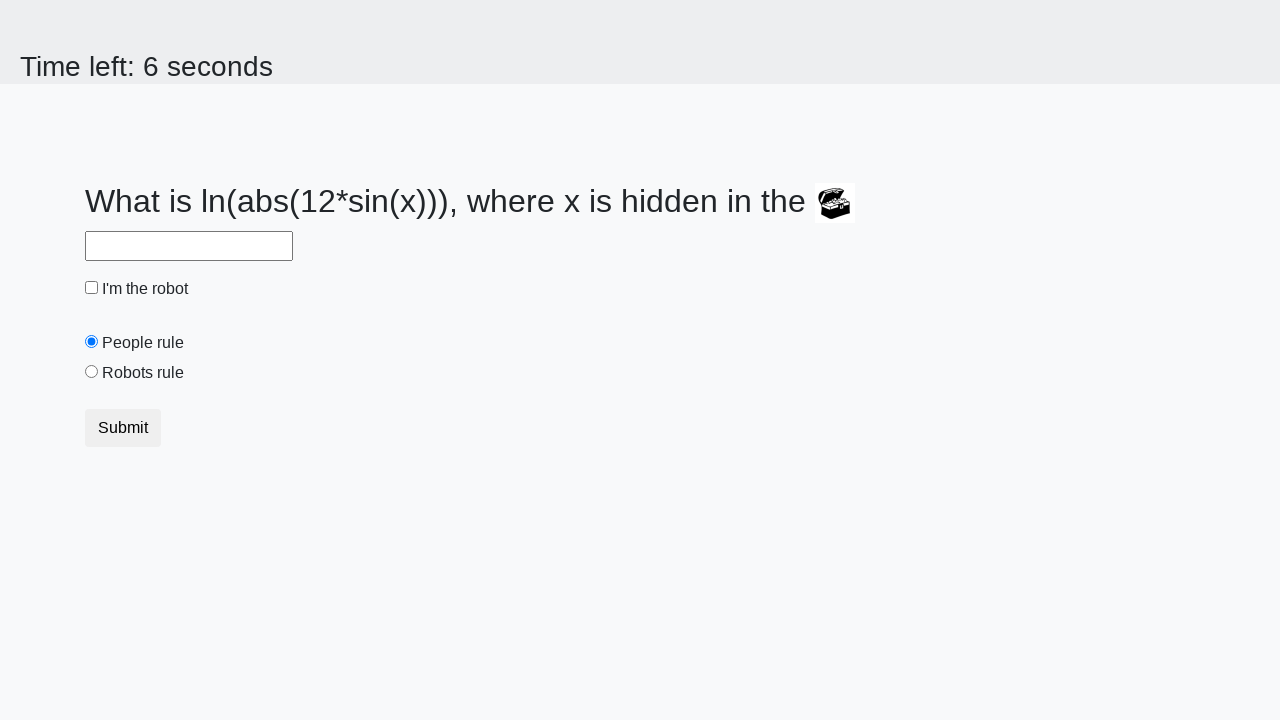

Calculated result from math formula: -0.6352028520109999
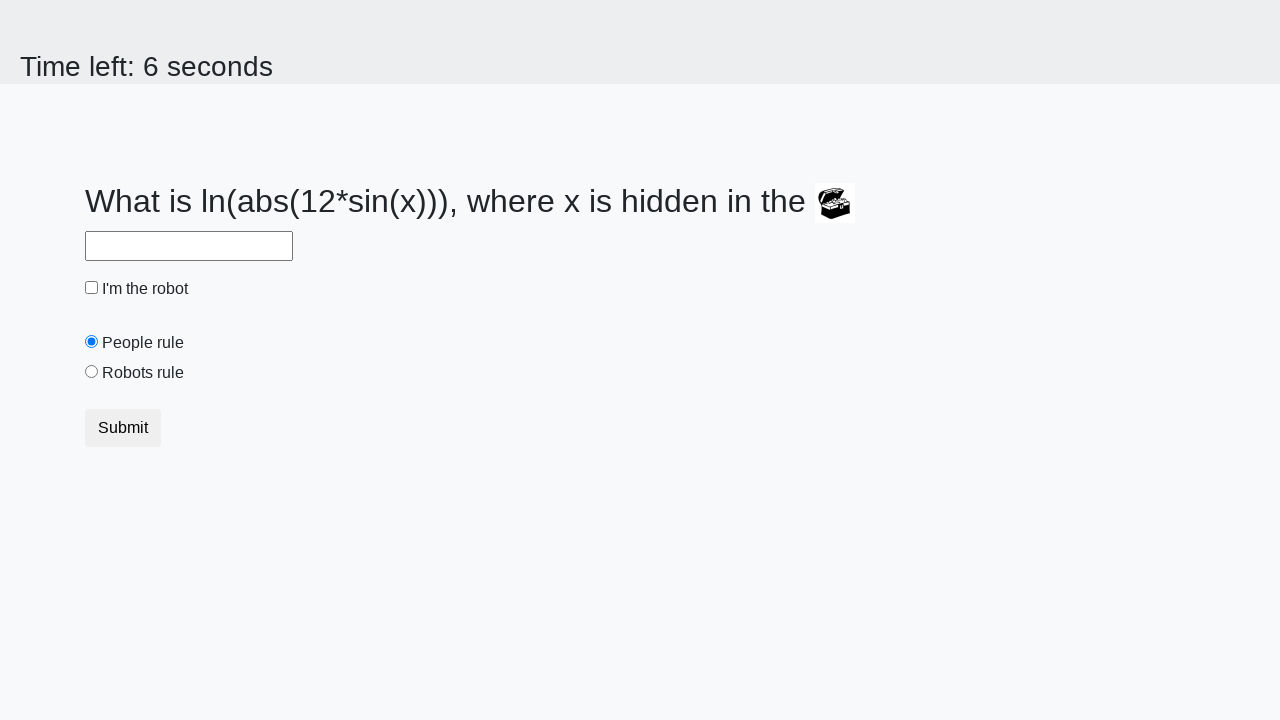

Filled answer field with calculated value on #answer
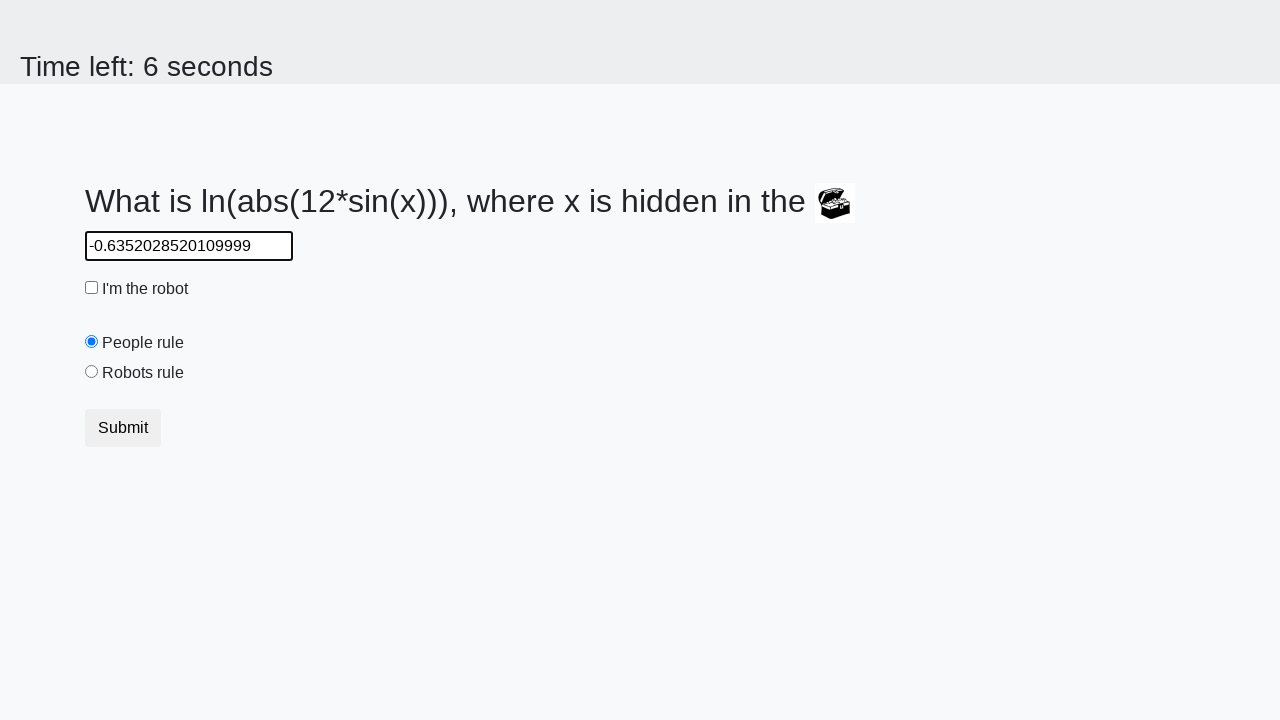

Checked the checkbox at (92, 288) on input[type="checkbox"]
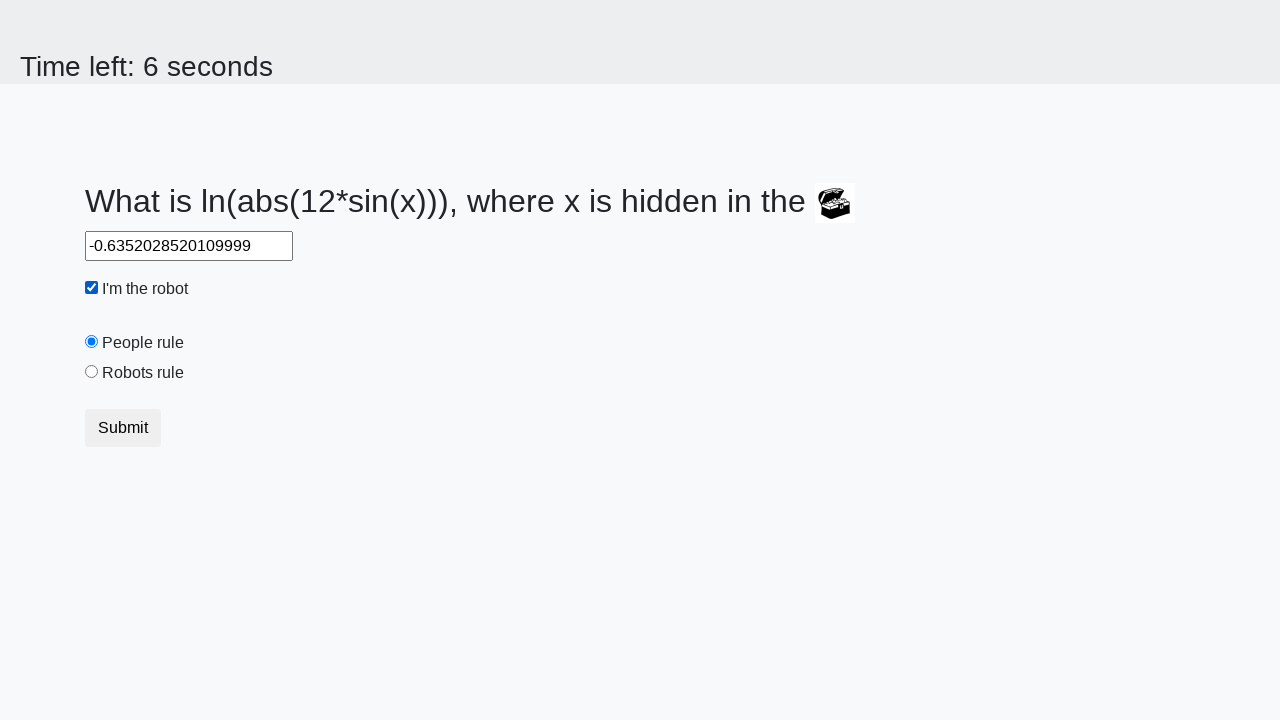

Selected the 'robots rule' radio button at (92, 372) on #robotsRule
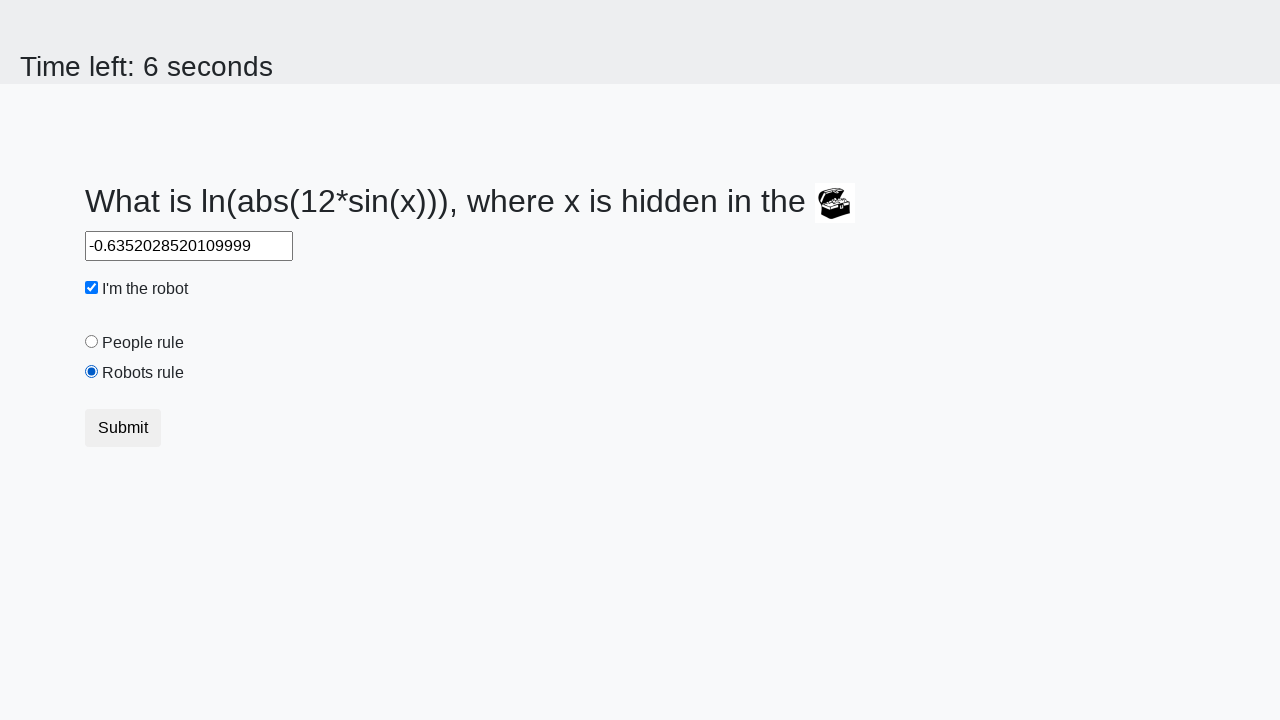

Clicked submit button at (123, 428) on button.btn
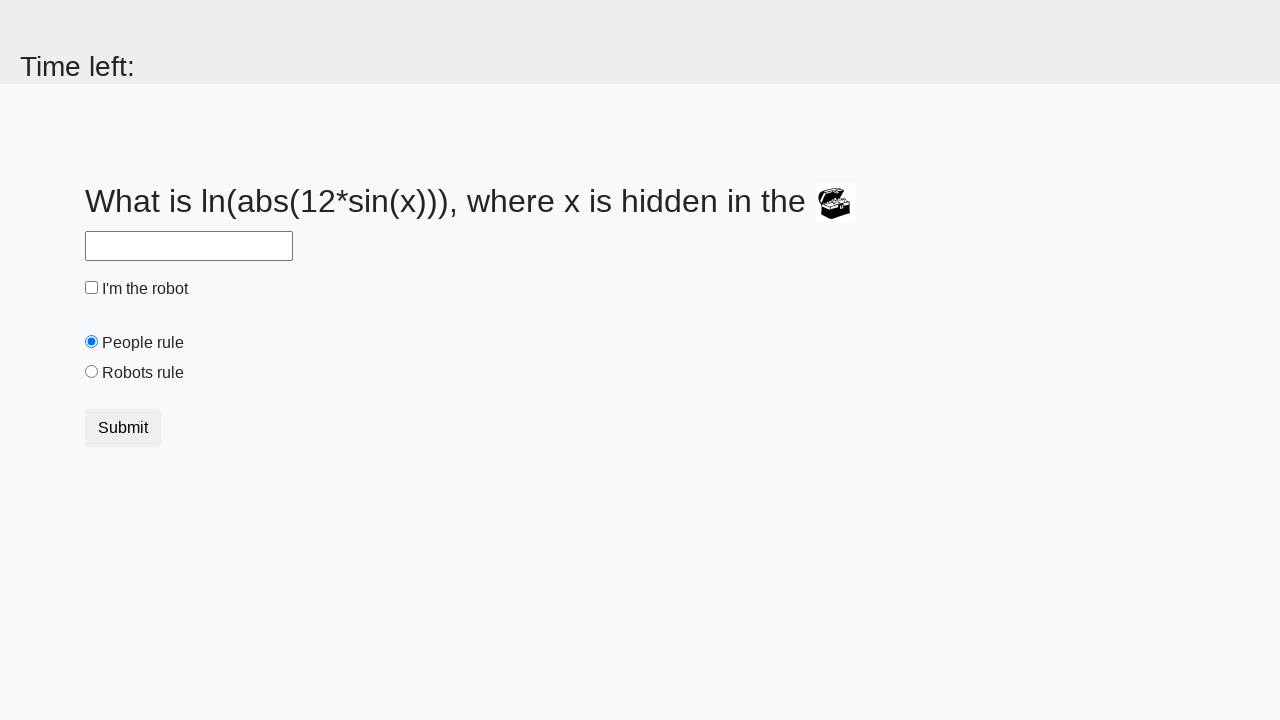

Waited for form submission result
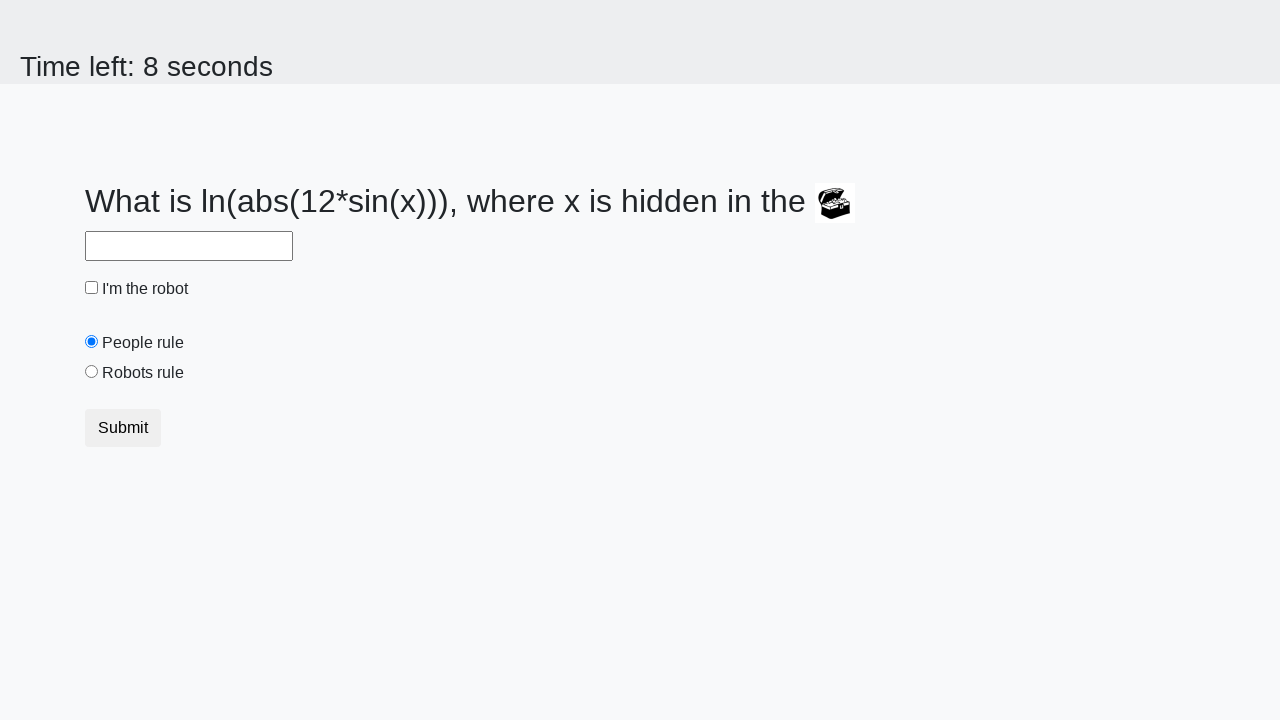

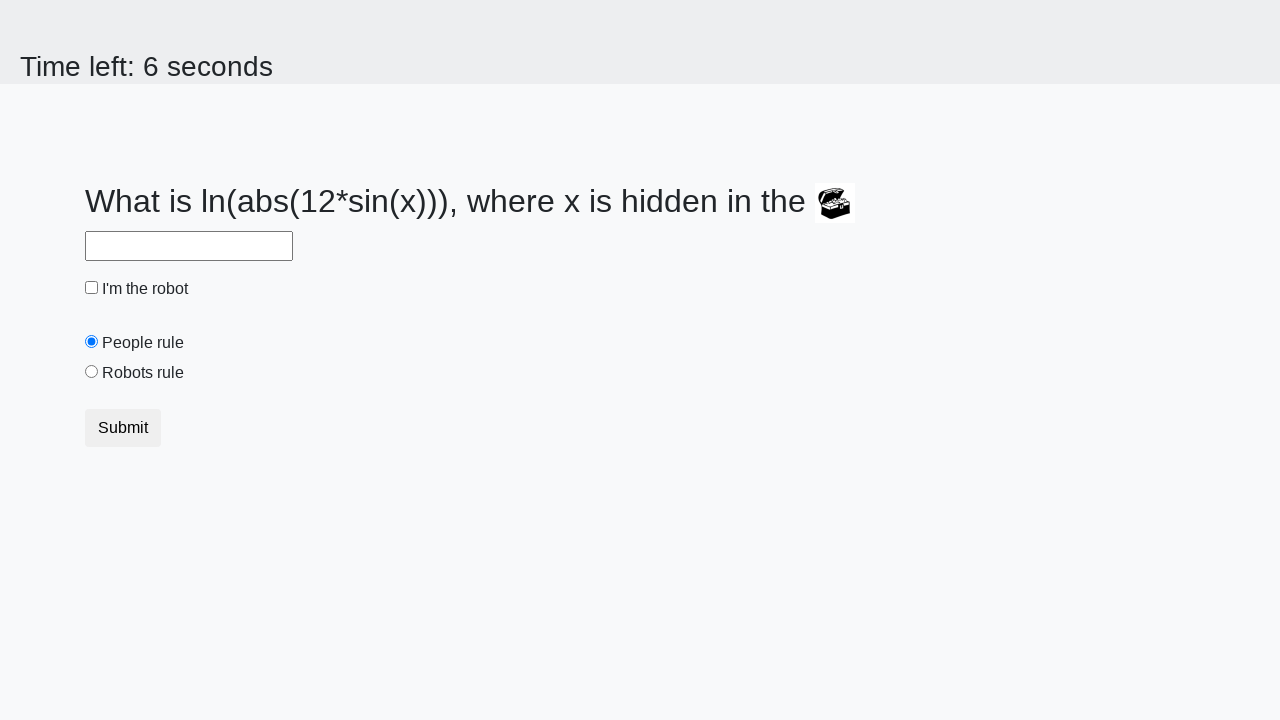